Tests JavaScript alert handling by clicking a "Try it" button inside an iframe, switching to the alert popup, verifying the alert text, and accepting the alert.

Starting URL: https://www.w3schools.com/js/tryit.asp?filename=tryjs_alert

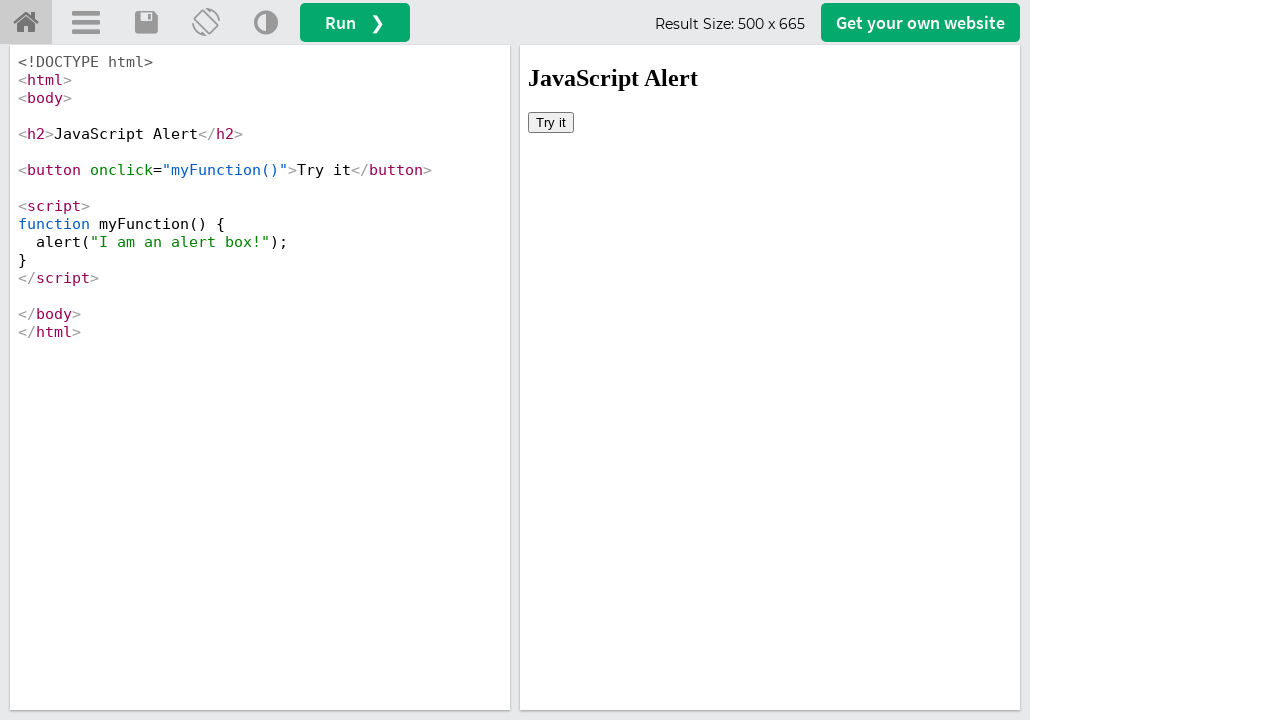

Located iframe with ID 'iframeResult'
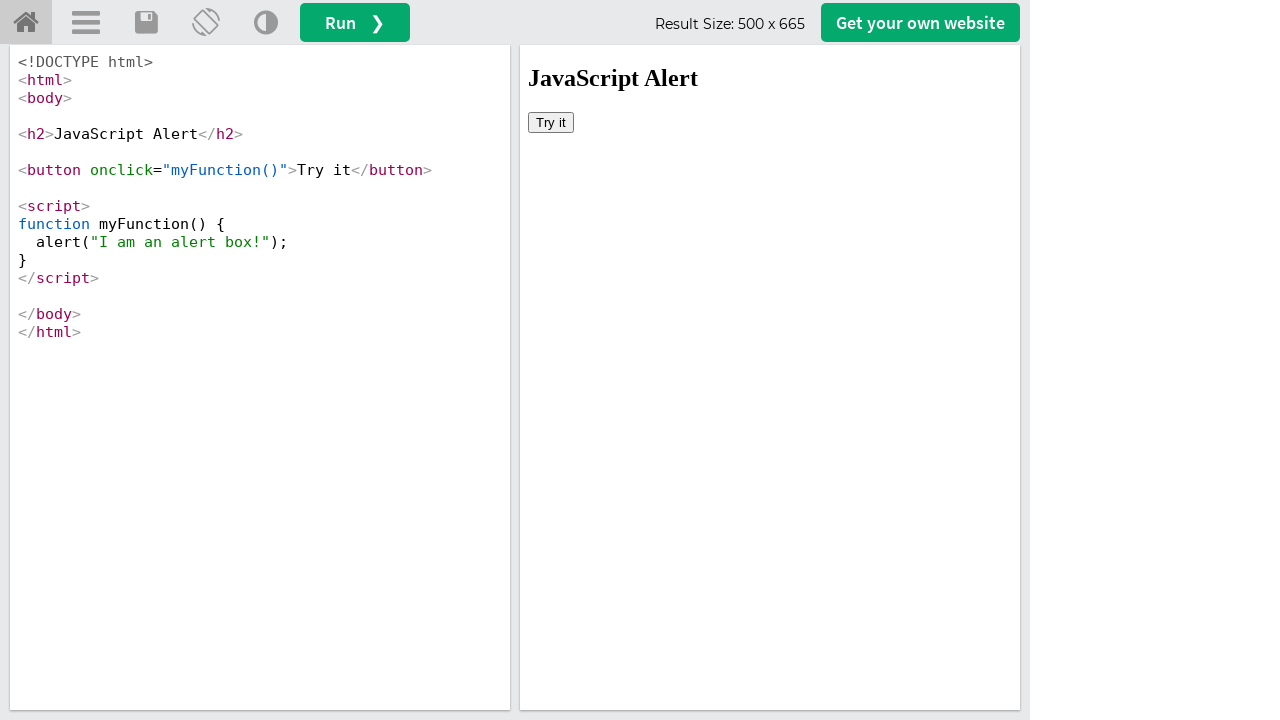

Clicked 'Try it' button in iframe at (551, 122) on #iframeResult >> internal:control=enter-frame >> xpath=//button[text()='Try it']
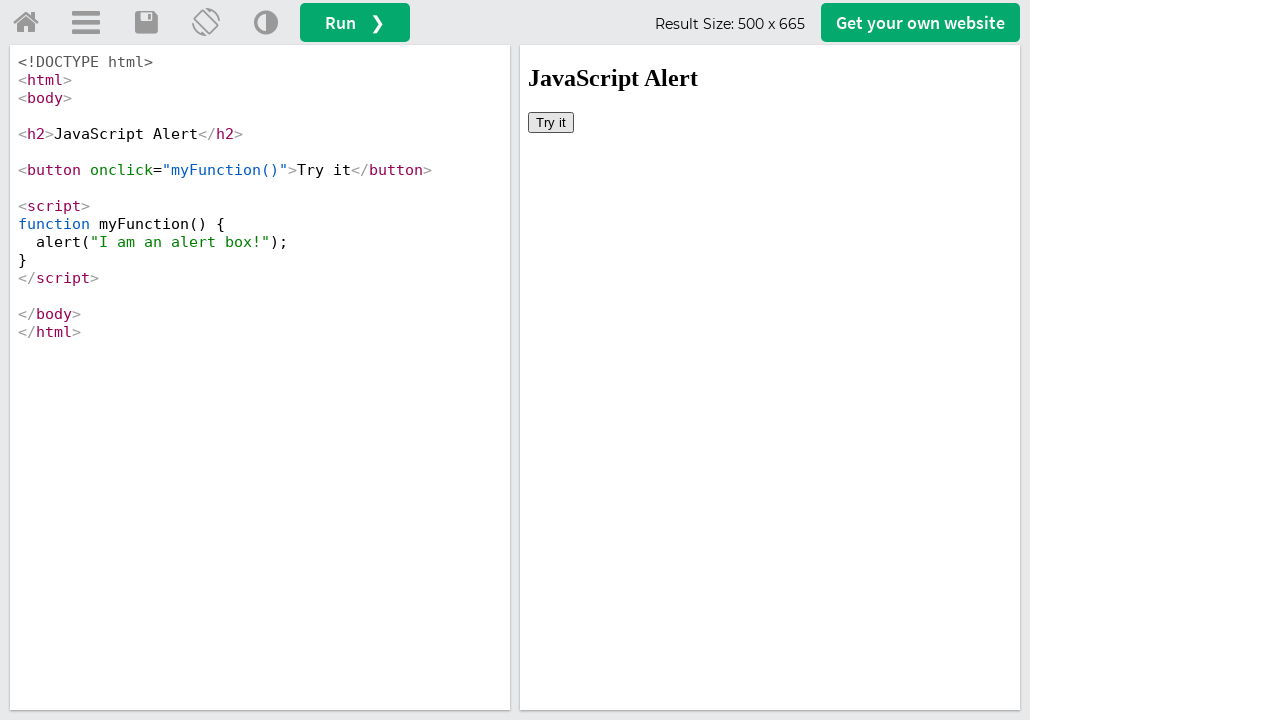

Set up dialog handler to accept alerts
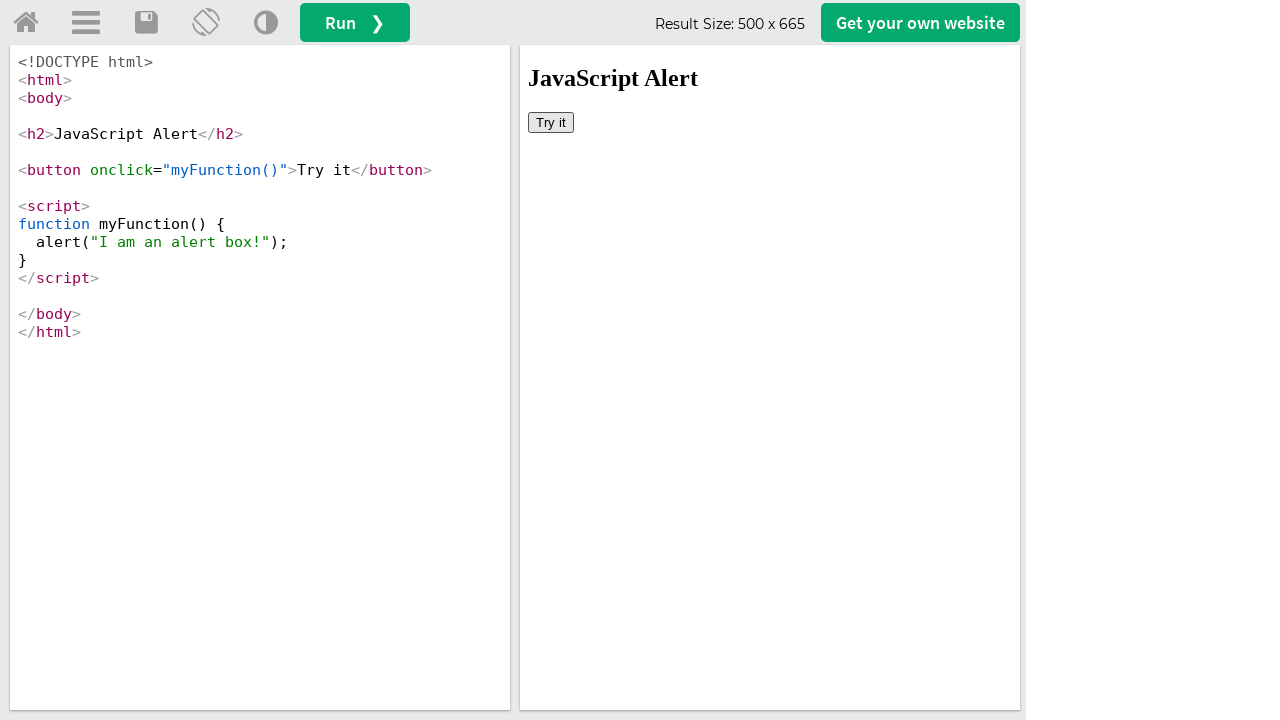

Registered custom dialog handler to verify alert text and accept
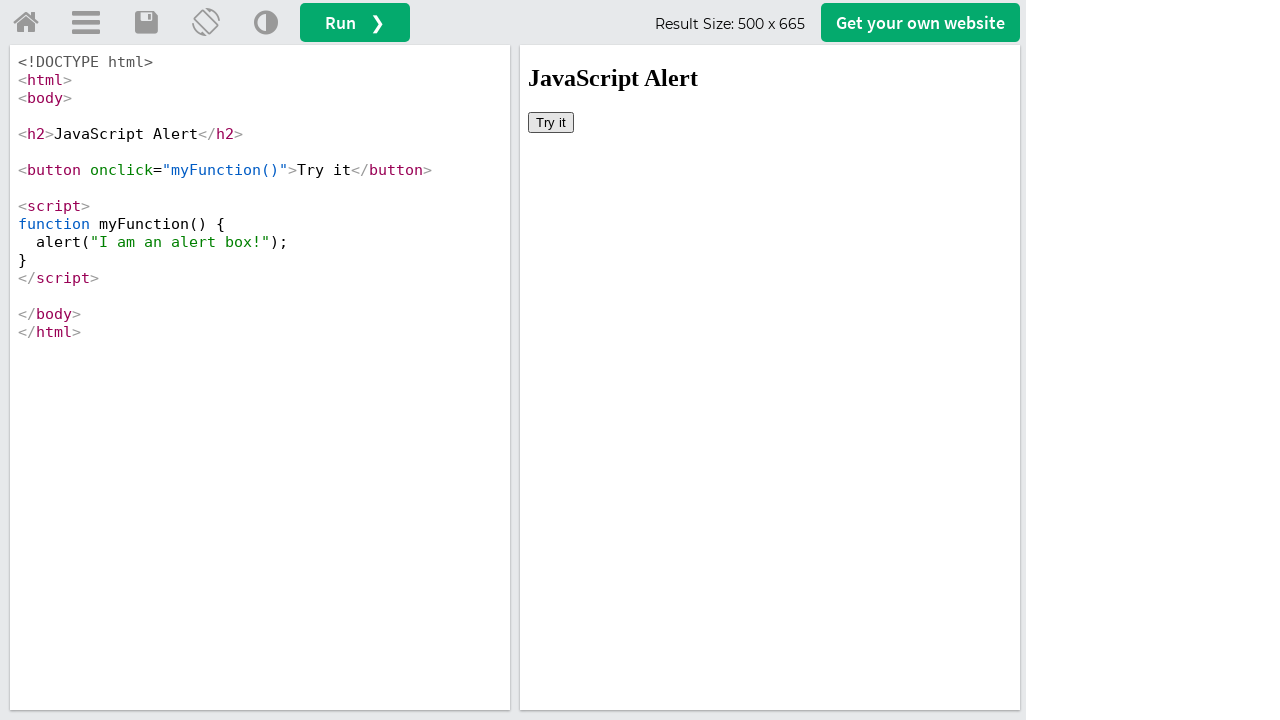

Clicked 'Try it' button again to trigger alert with custom handler at (551, 122) on #iframeResult >> internal:control=enter-frame >> xpath=//button[text()='Try it']
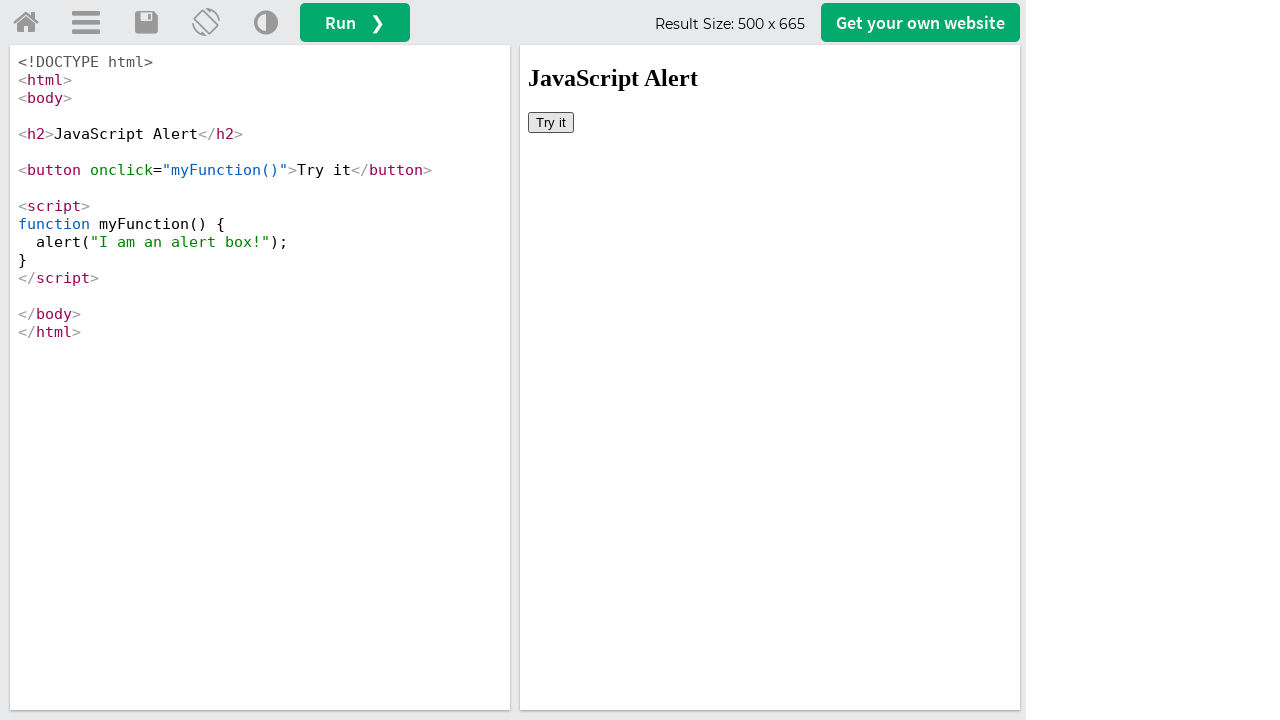

Waited 1000ms for alert processing to complete
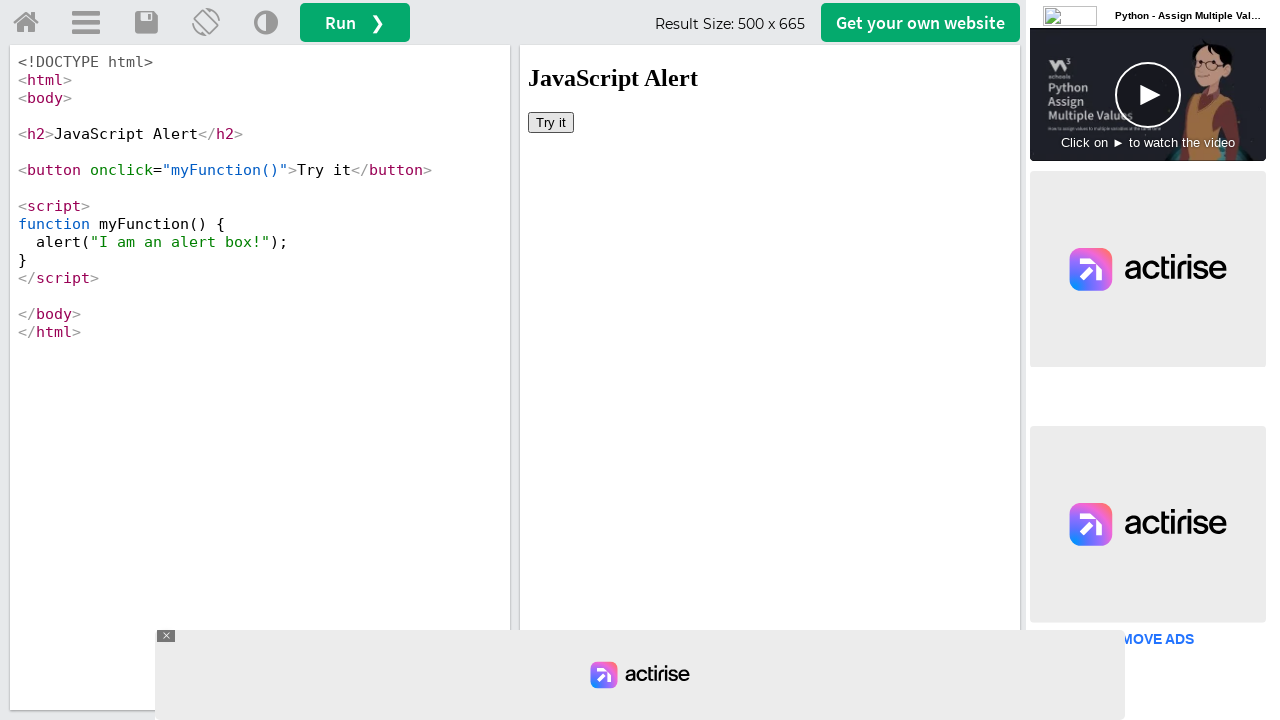

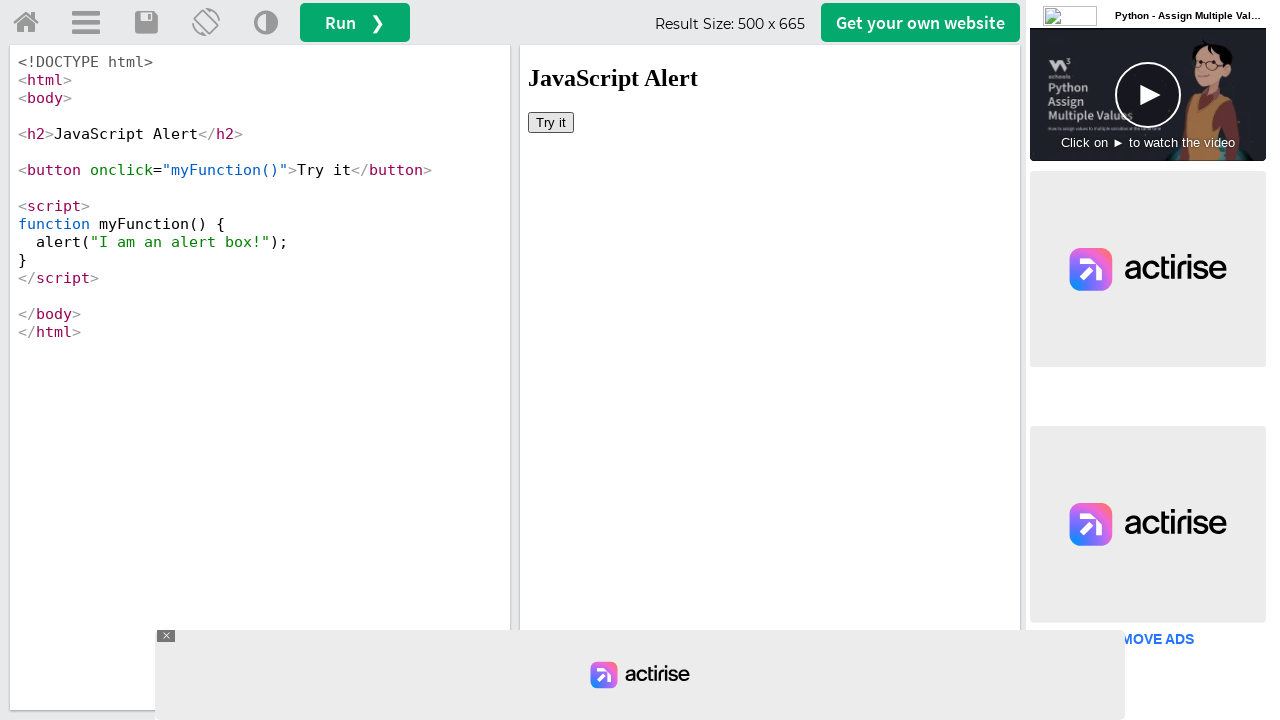